Tests a radio button form by filling in title and description fields, selecting a radio button option, and submitting the form

Starting URL: https://rori4.github.io/selenium-practice/#/pages/practice/radio-button-form

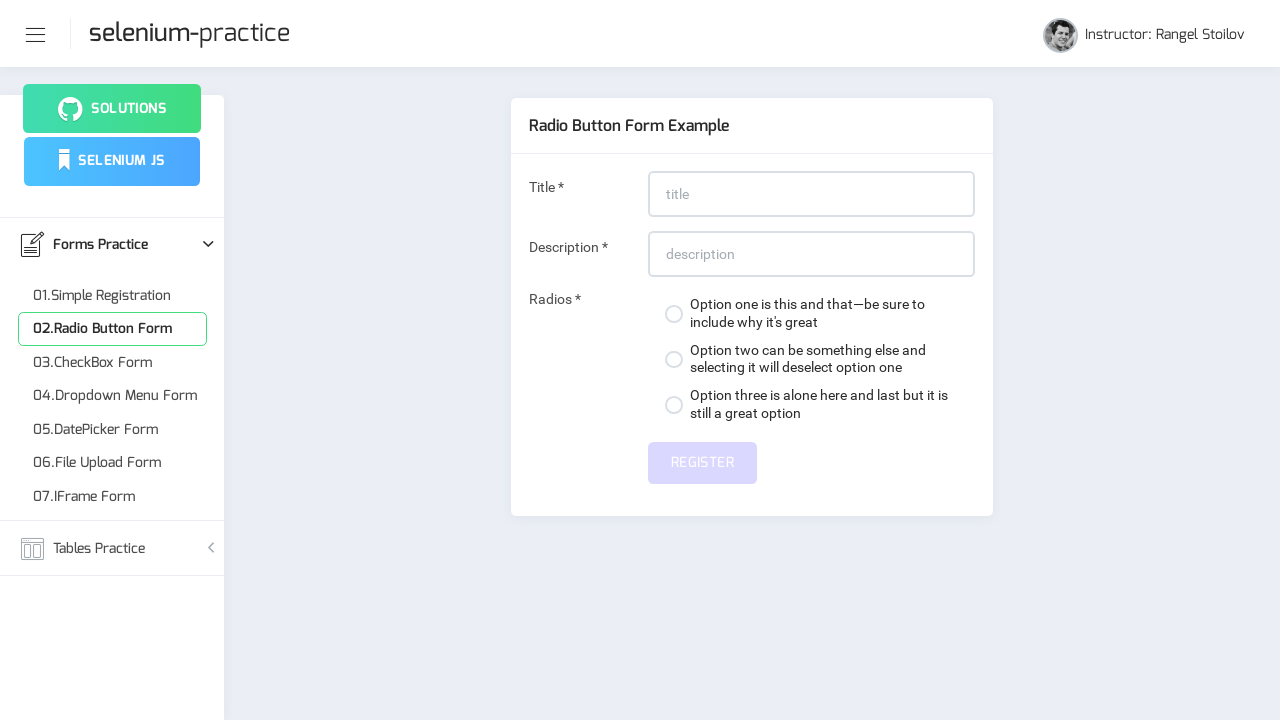

Filled title field with 'Test User Registration Form Entry' on #title
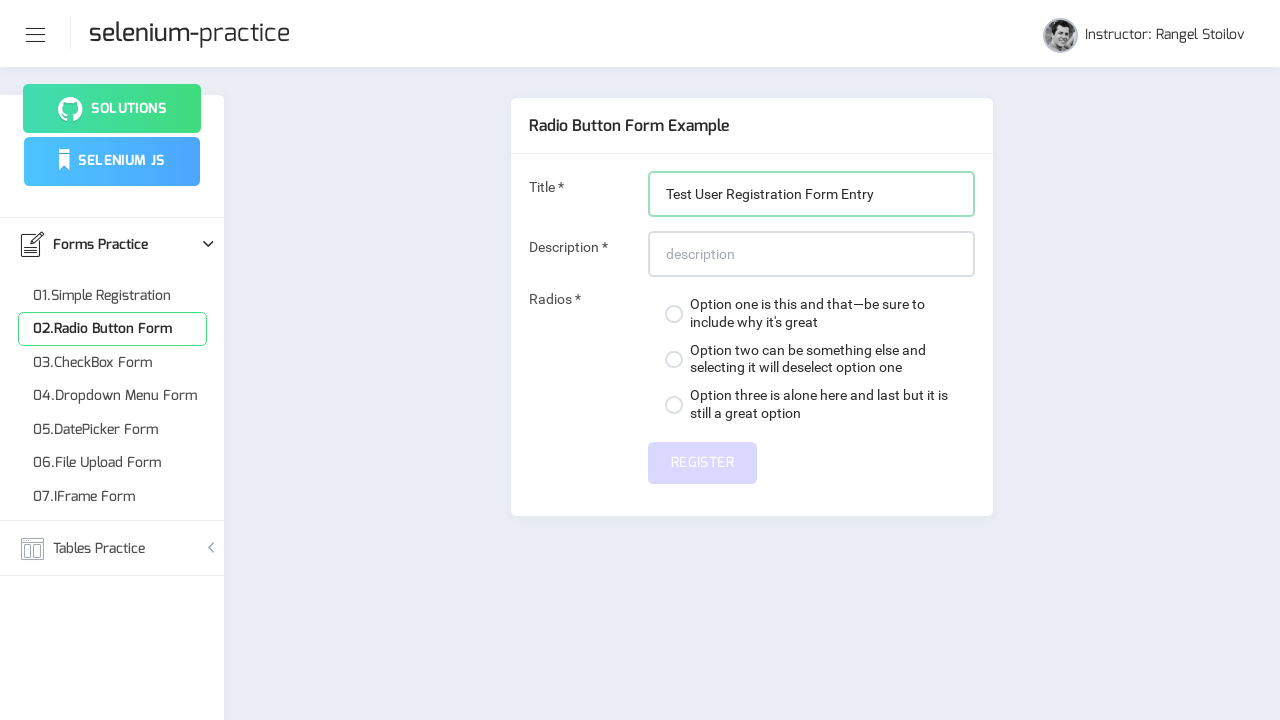

Filled description field with 'This is a sample description for automated testing purposes' on #description
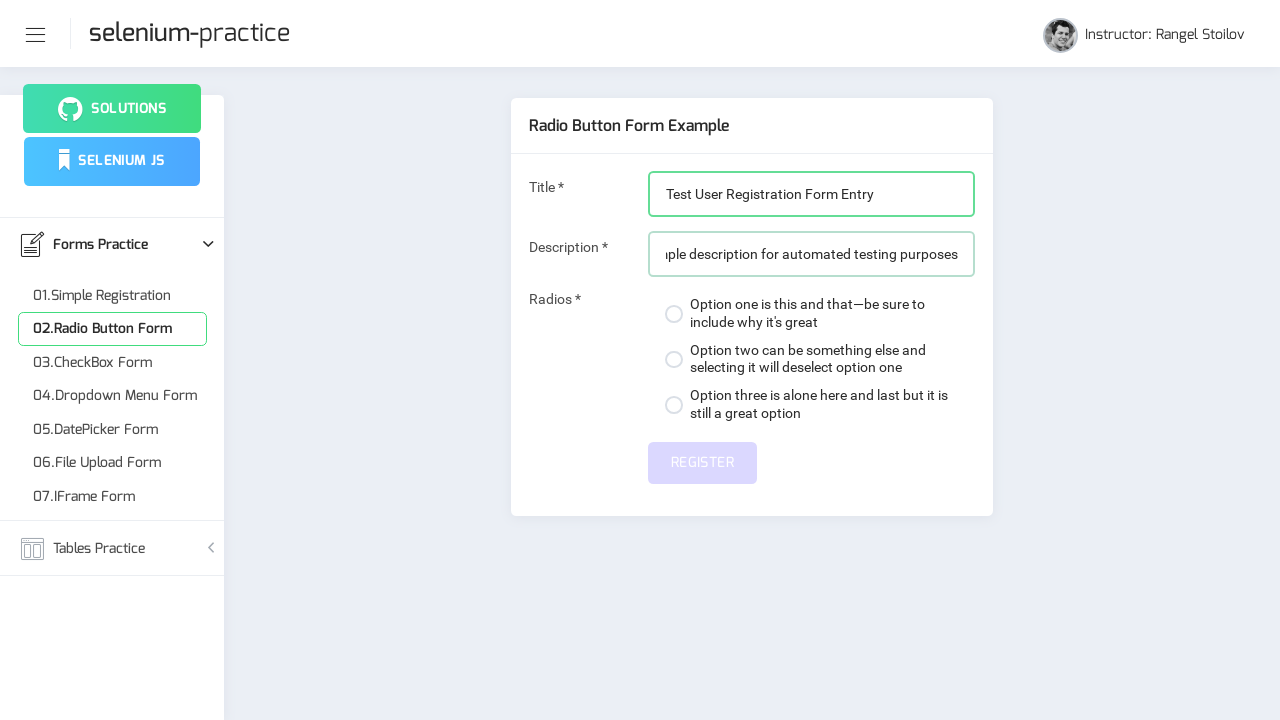

Selected radio button option at (674, 405) on div:nth-child(3) > label > span.custom-control-indicator
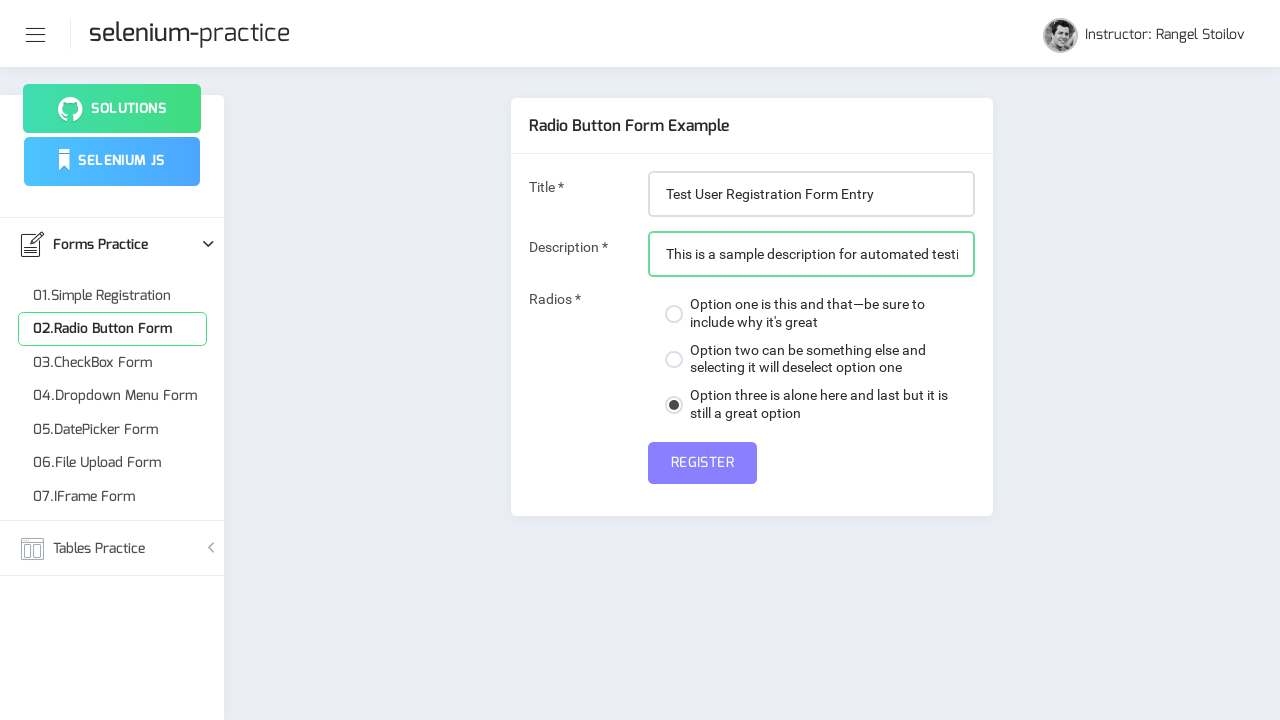

Clicked submit button to register form at (702, 463) on #submit
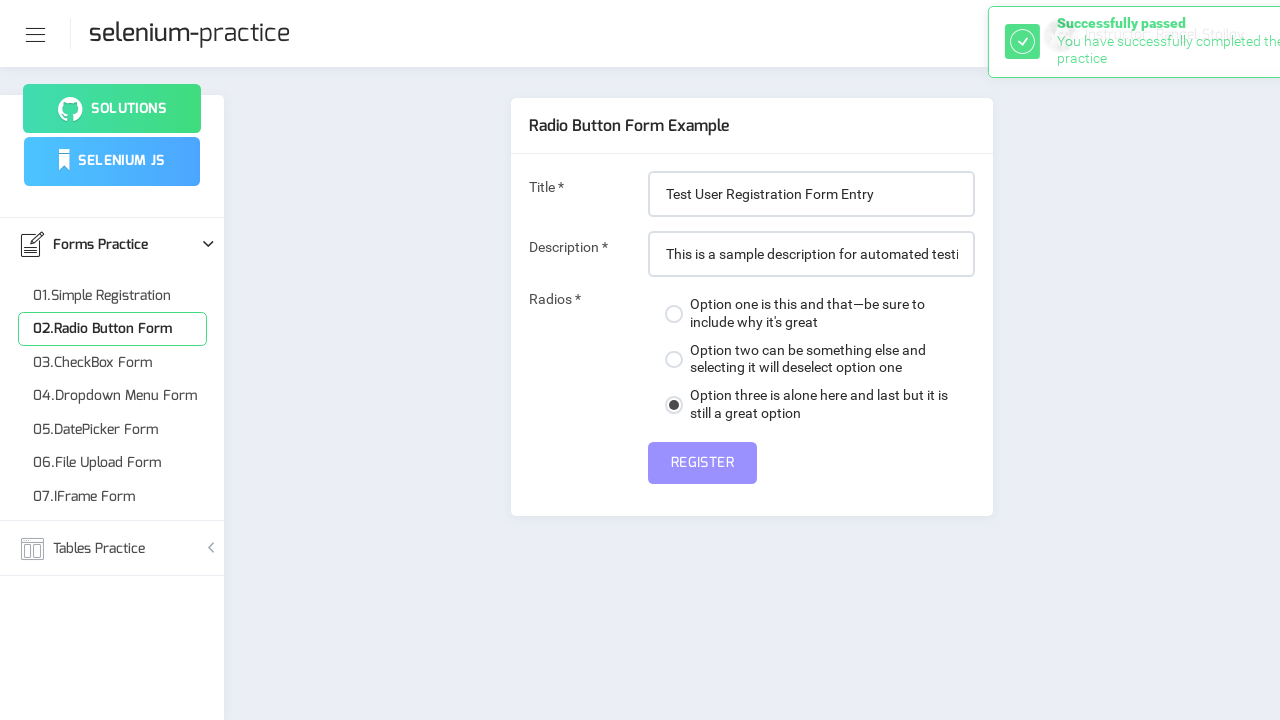

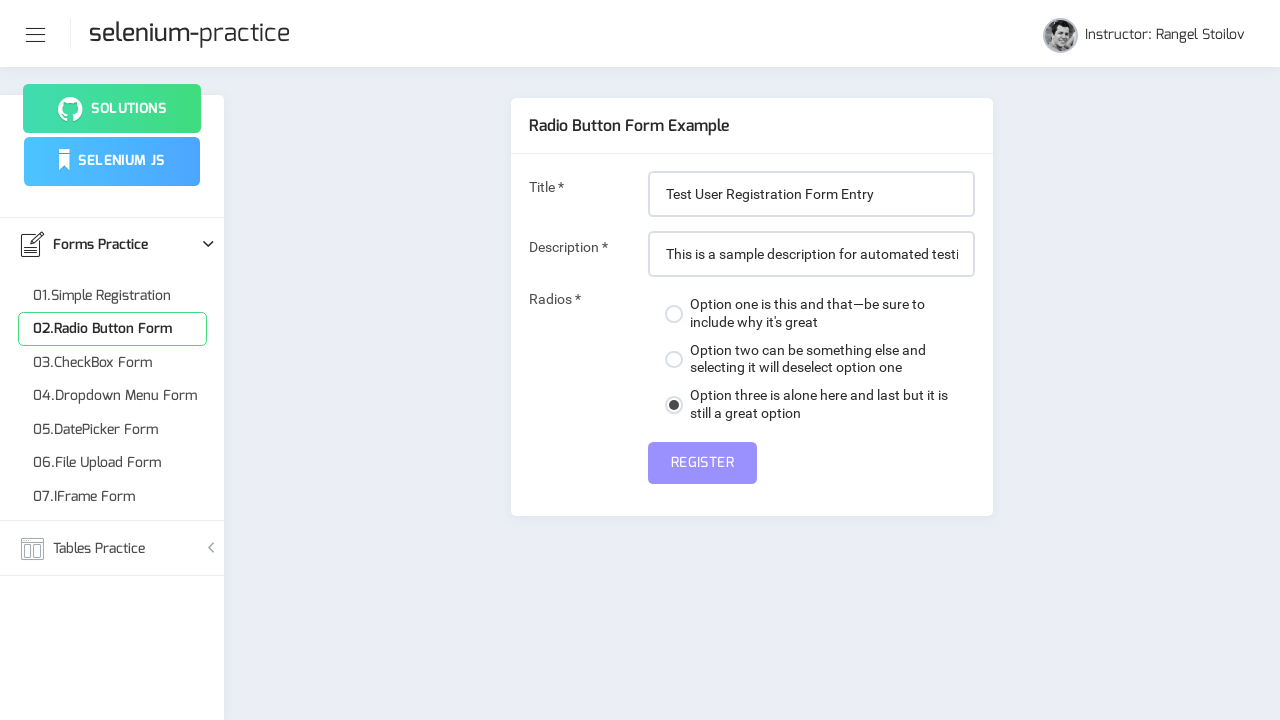